Tests the word translation functionality on Wooordhunt dictionary by searching for "apple" and verifying the Russian translation is displayed correctly.

Starting URL: https://wooordhunt.ru/

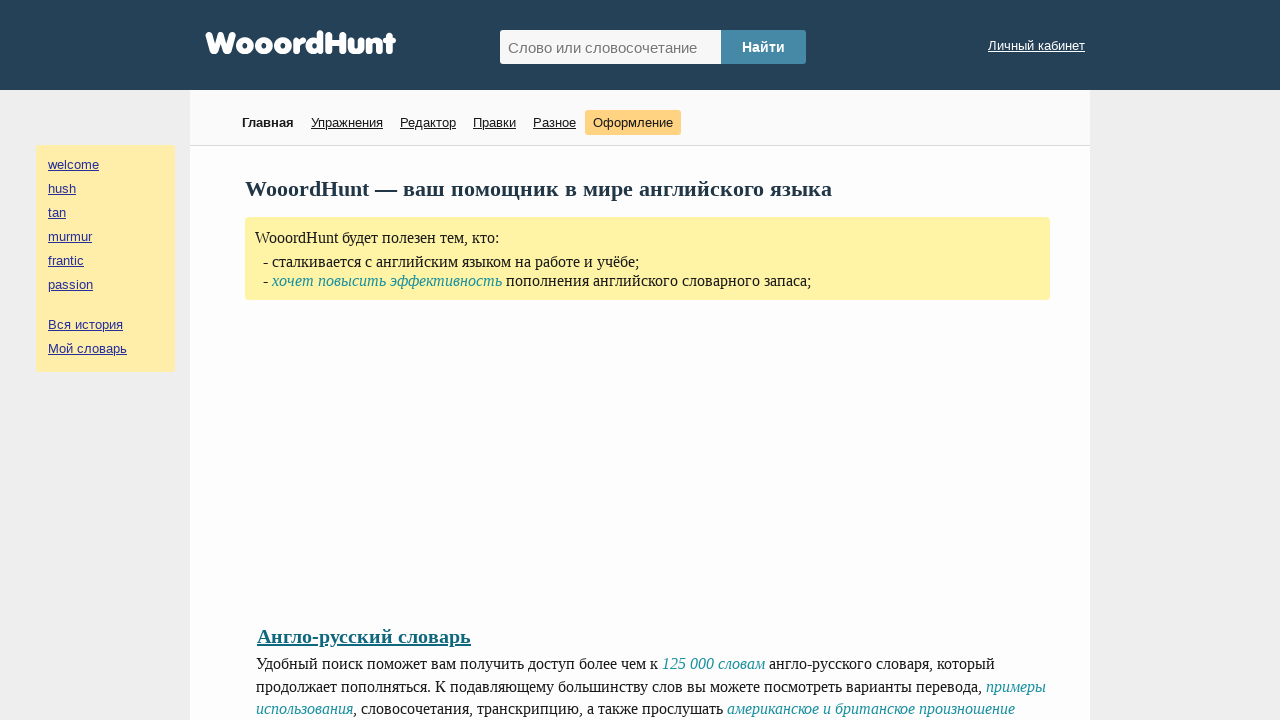

Filled search field with 'apple' on #hunted_word
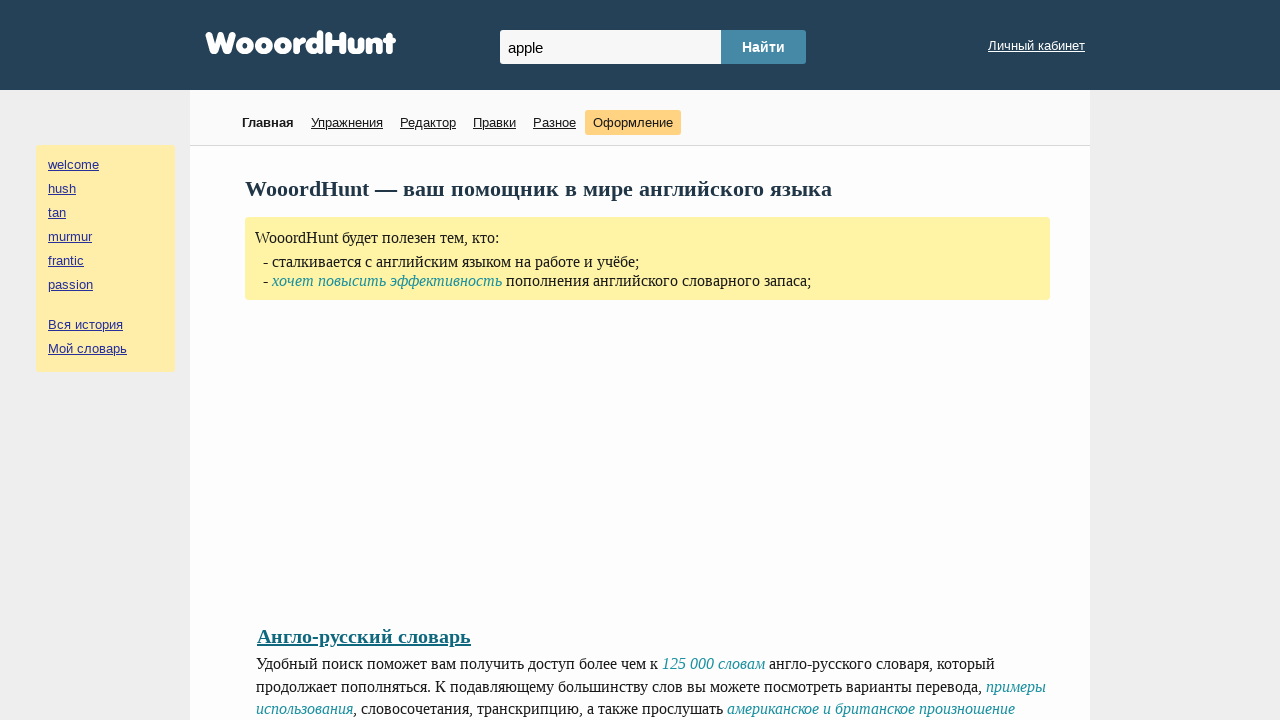

Clicked submit button to search for word translation at (764, 47) on #hunted_word_submit
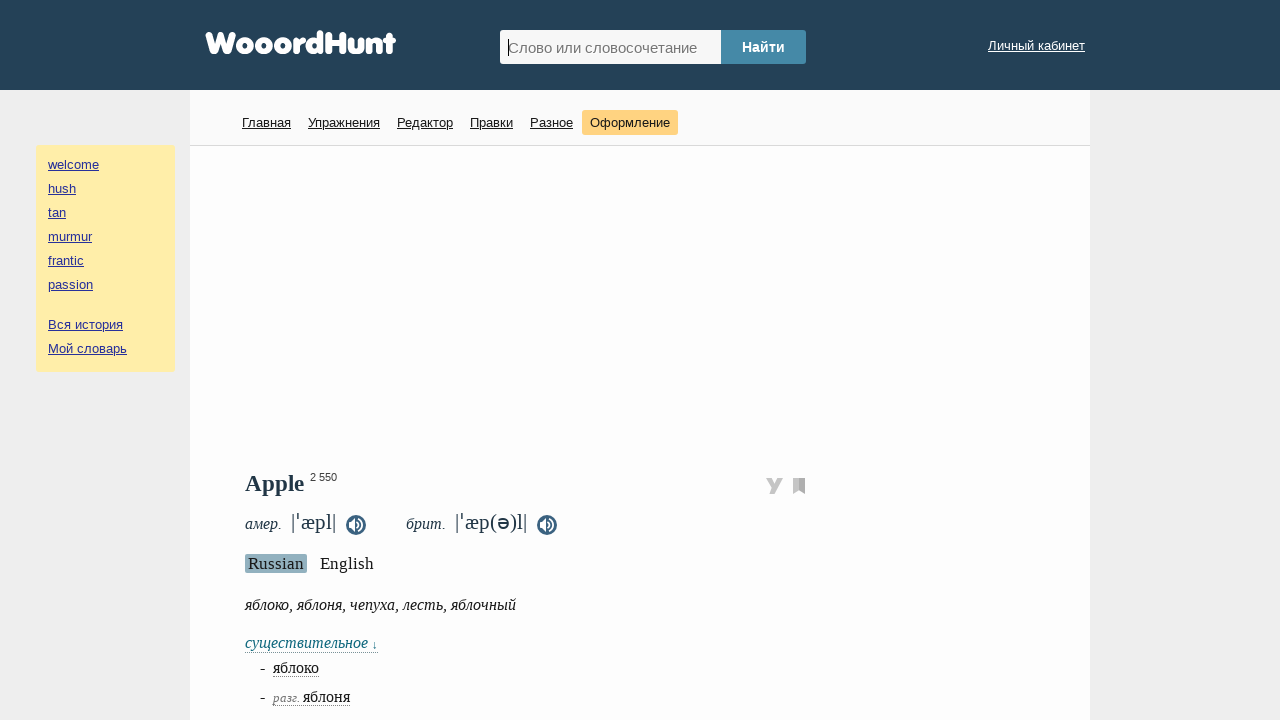

Translation result loaded and displayed
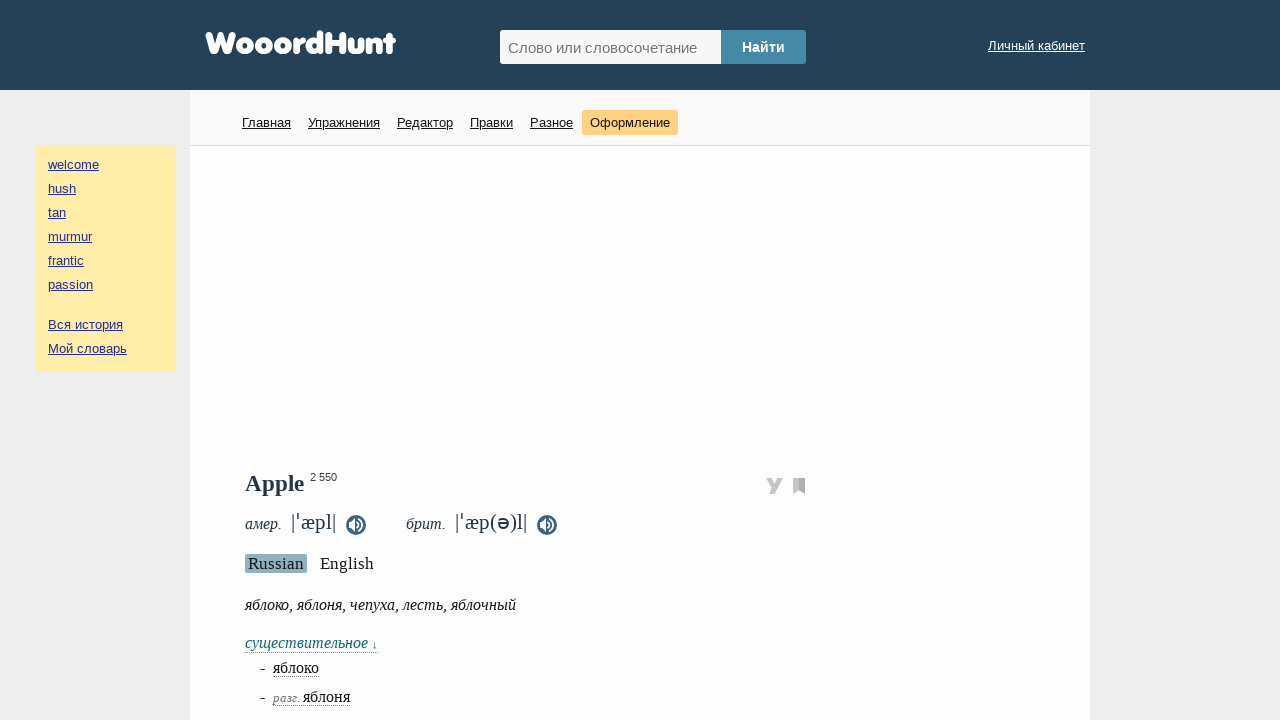

Retrieved translation text content
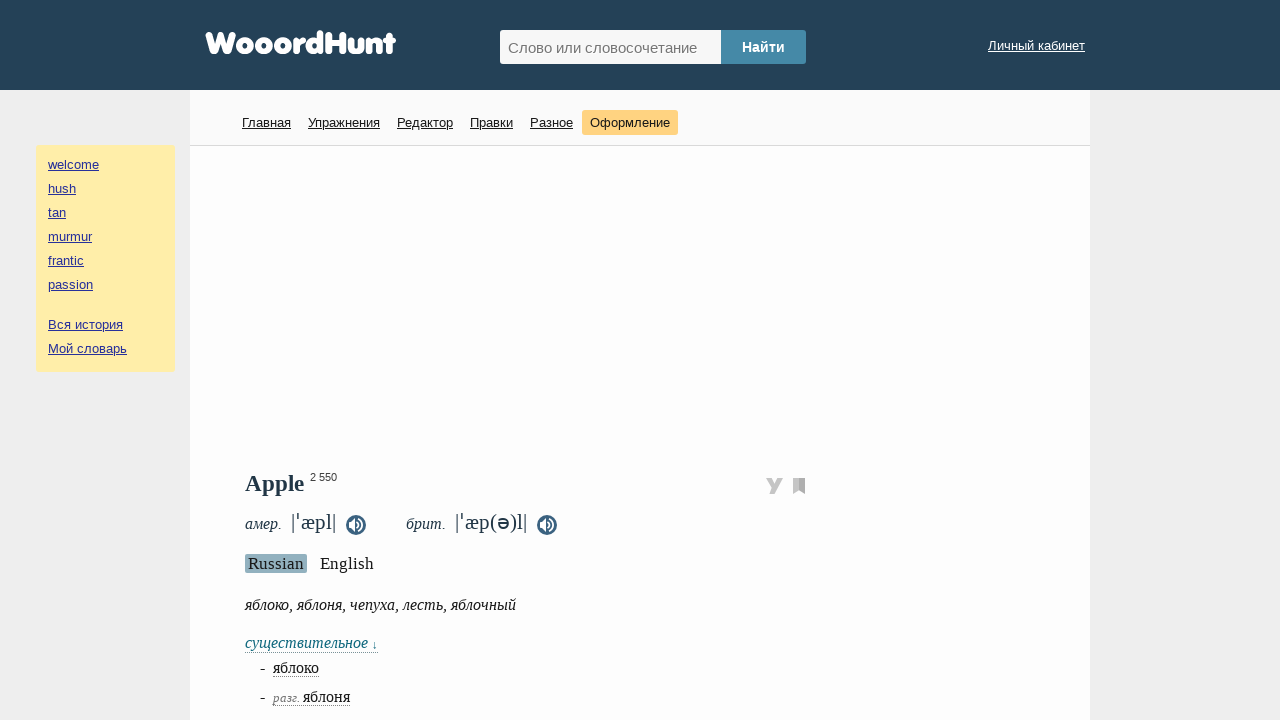

Verified Russian translation matches expected value: 'яблоко, яблоня, чепуха, лесть, яблочный'
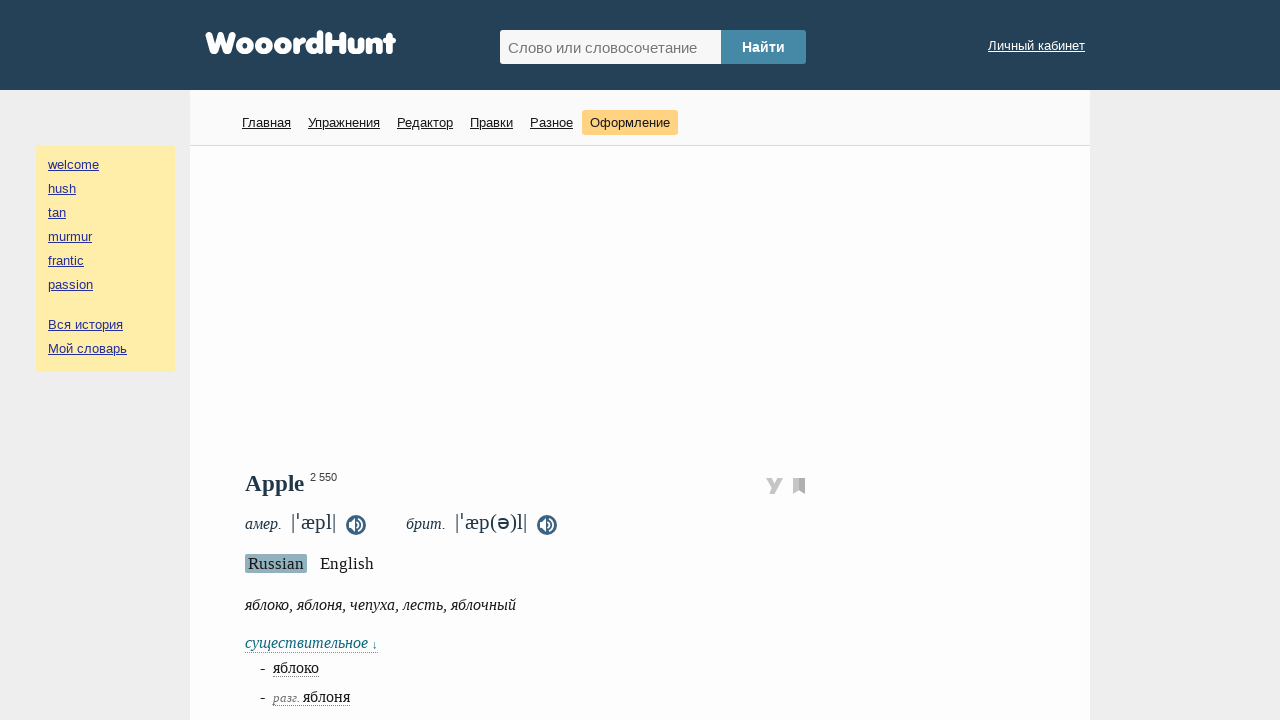

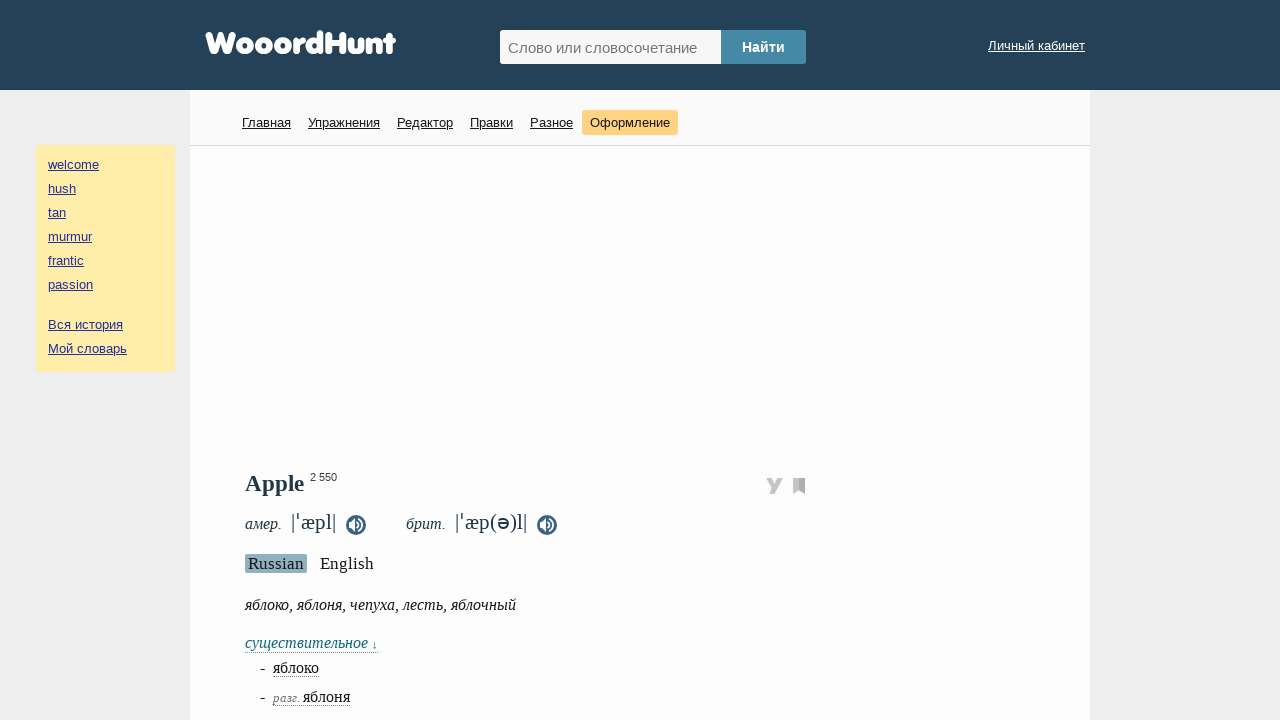